Navigates to a Russian math exam preparation website, enters a problem number in a form field, submits the form, and waits for the problem list to load

Starting URL: https://math-ege.sdamgia.ru/?redir=1

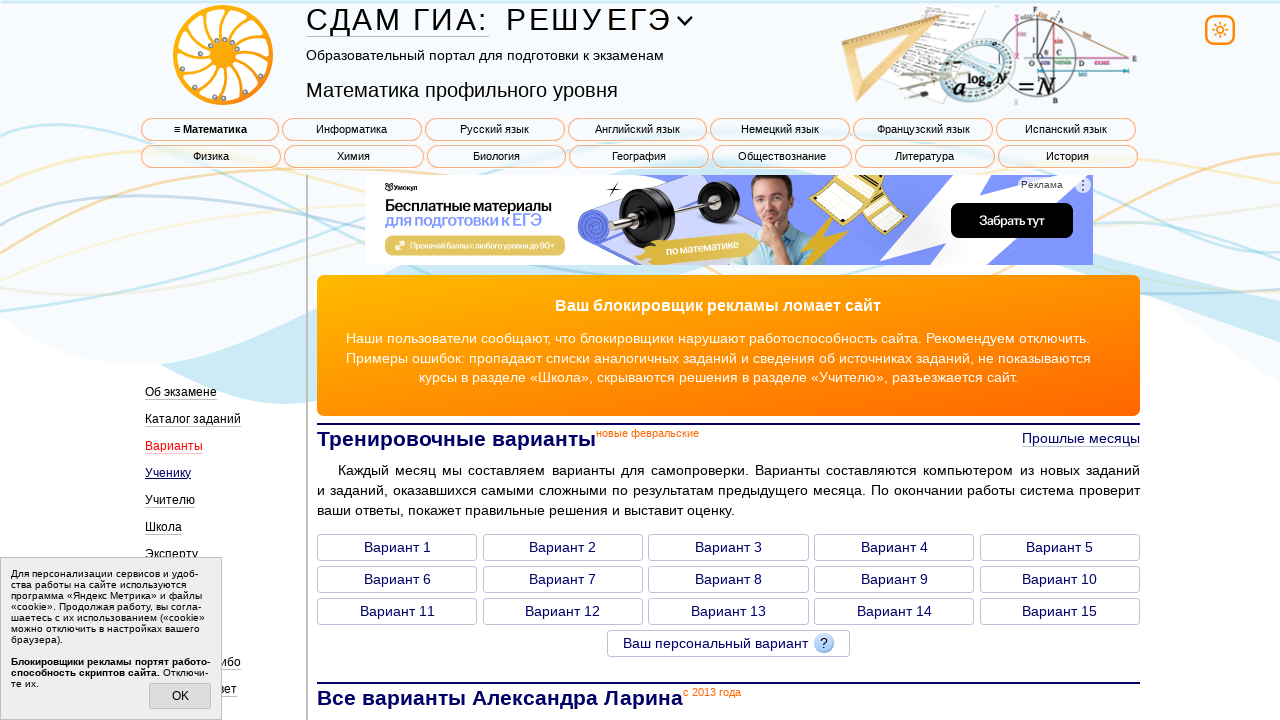

Waited 3 seconds for page to load
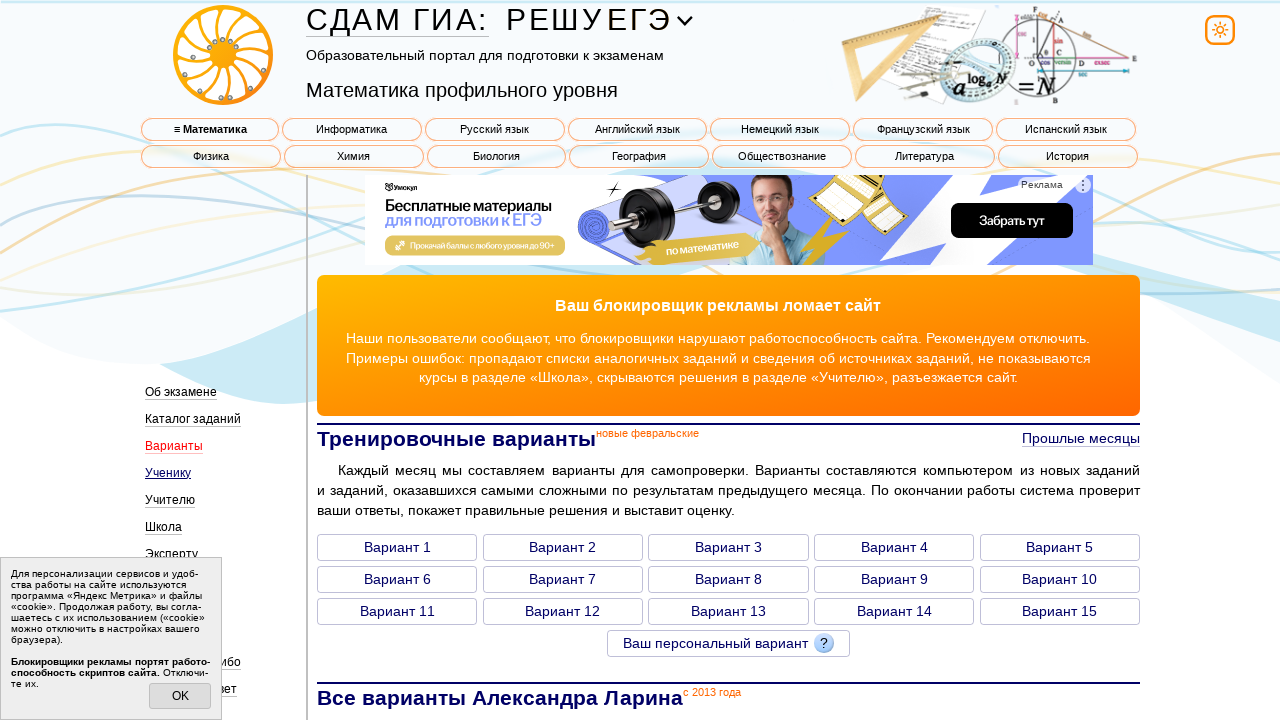

Entered problem number '99' in the form field on input[name='prob3']
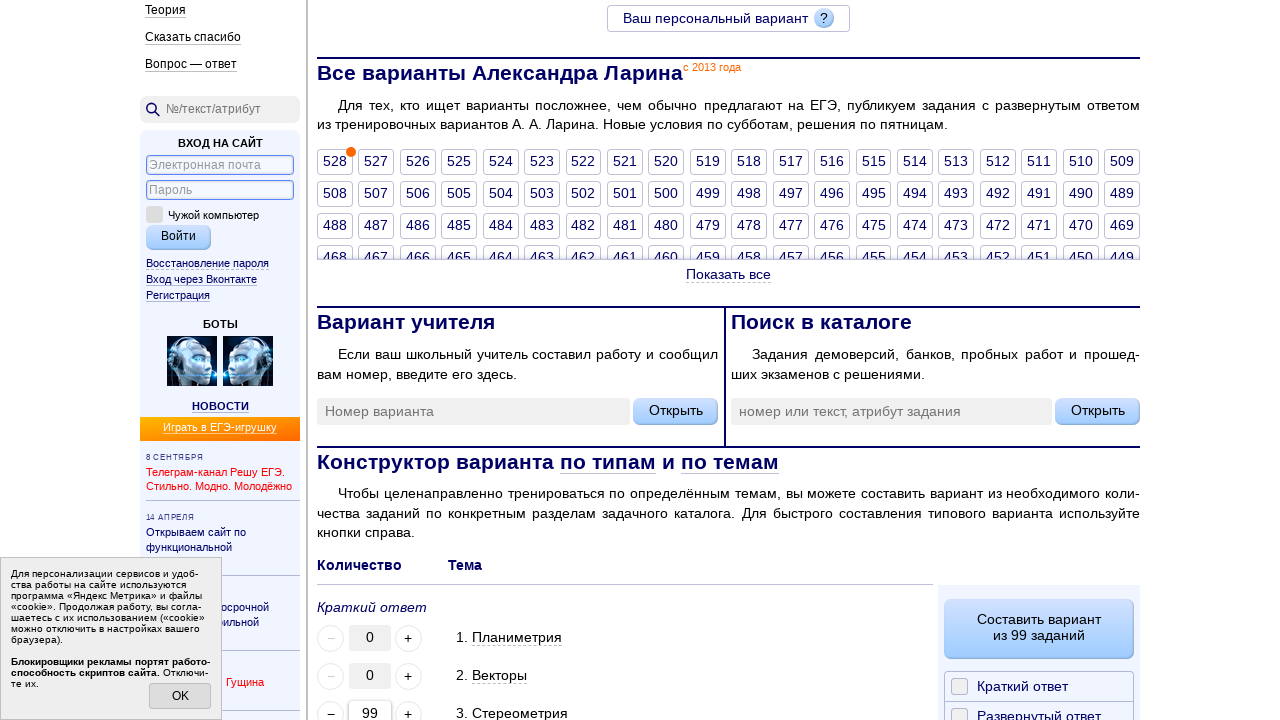

Clicked the submit button to retrieve problem at (1039, 629) on xpath=/html/body/div[1]/div/div/div/div/main/section[4]/form/div/div[2]/div/butt
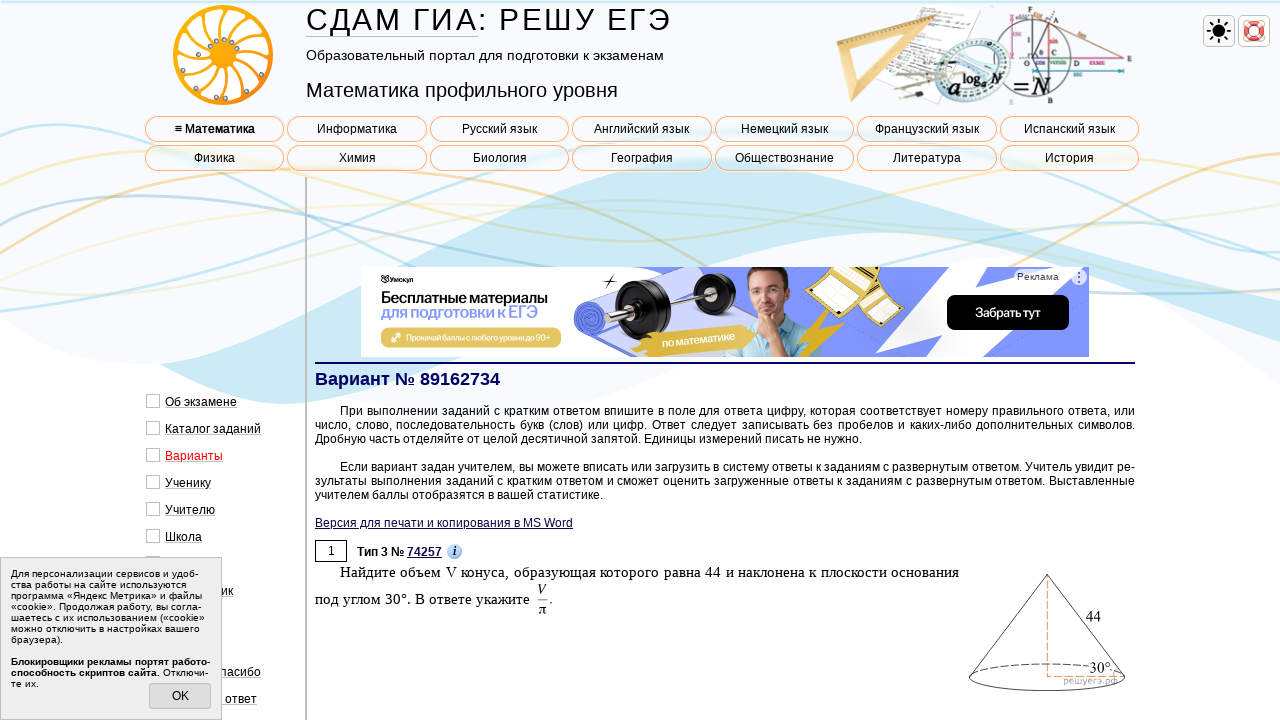

Problem list container loaded
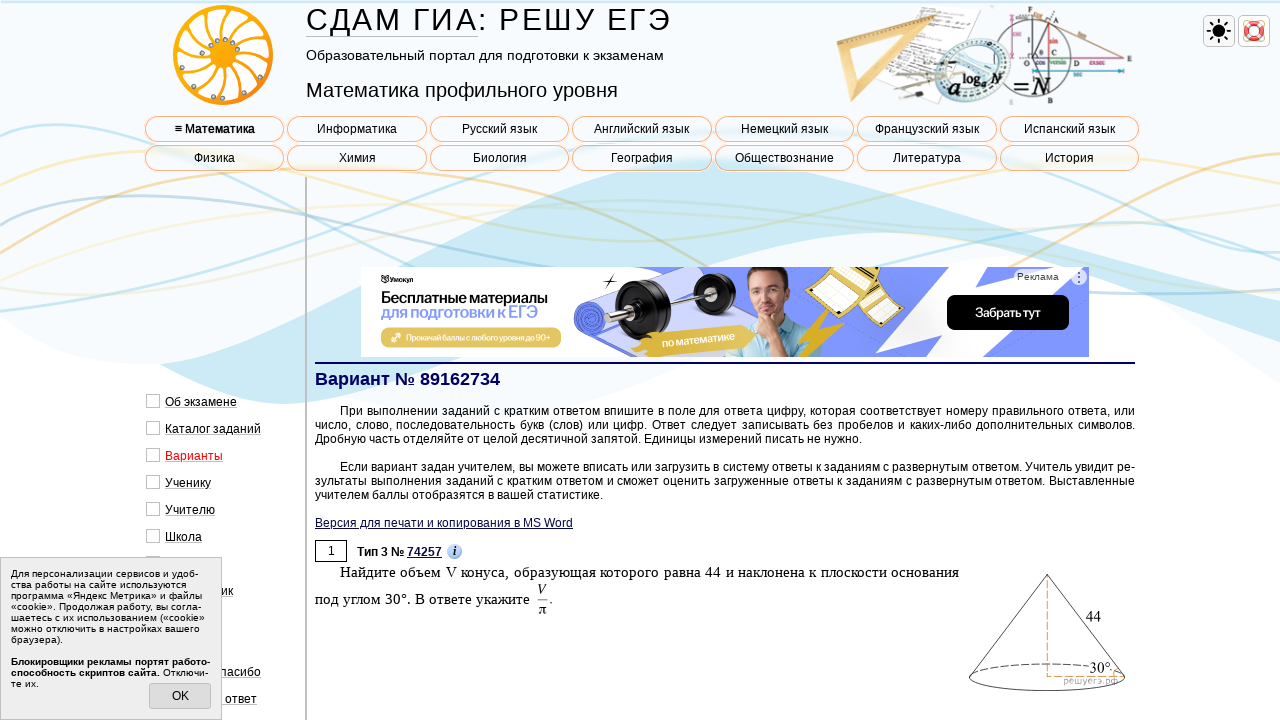

Problem items are now visible
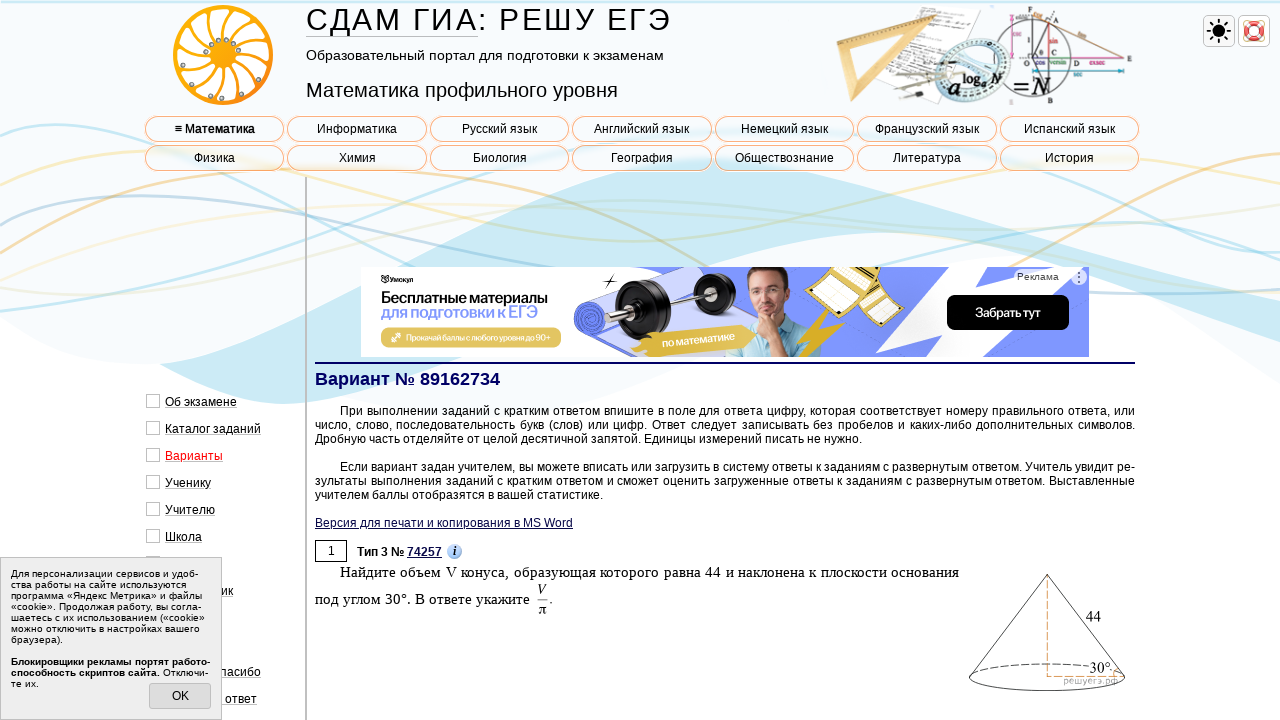

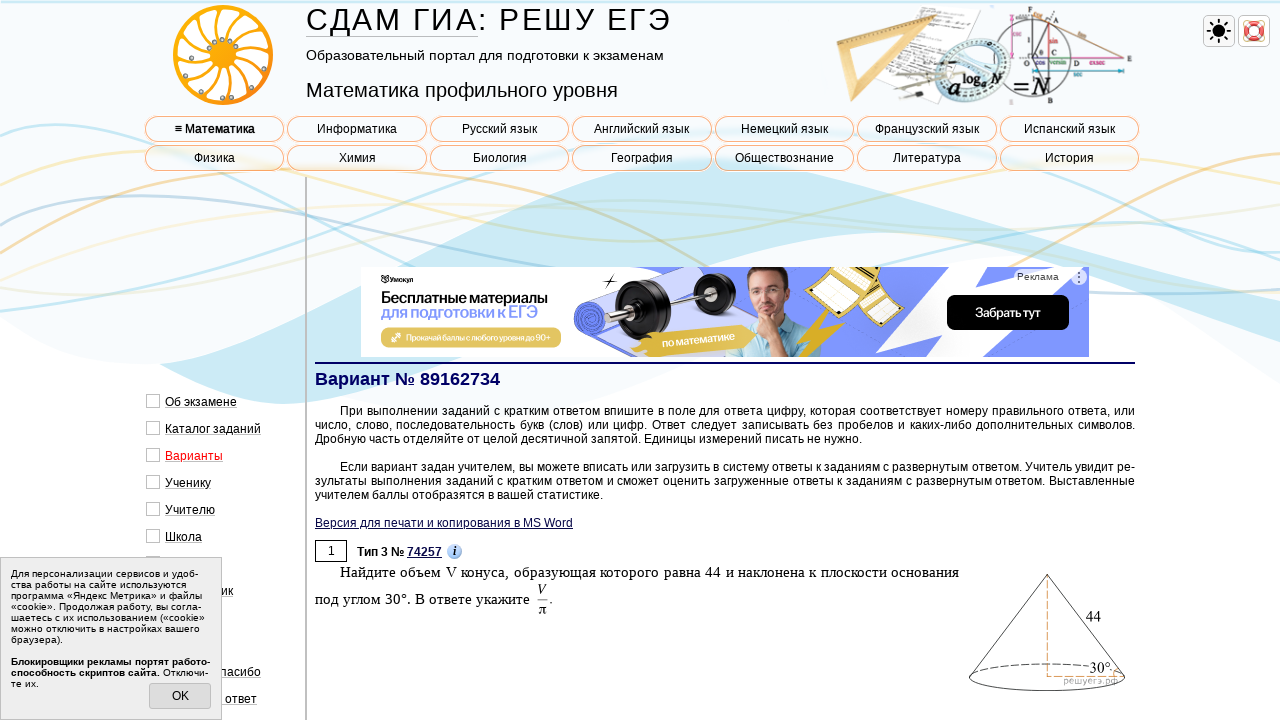